Tests internet speed measurement on fast.com by waiting for speed results and clicking to show more details

Starting URL: https://fast.com/

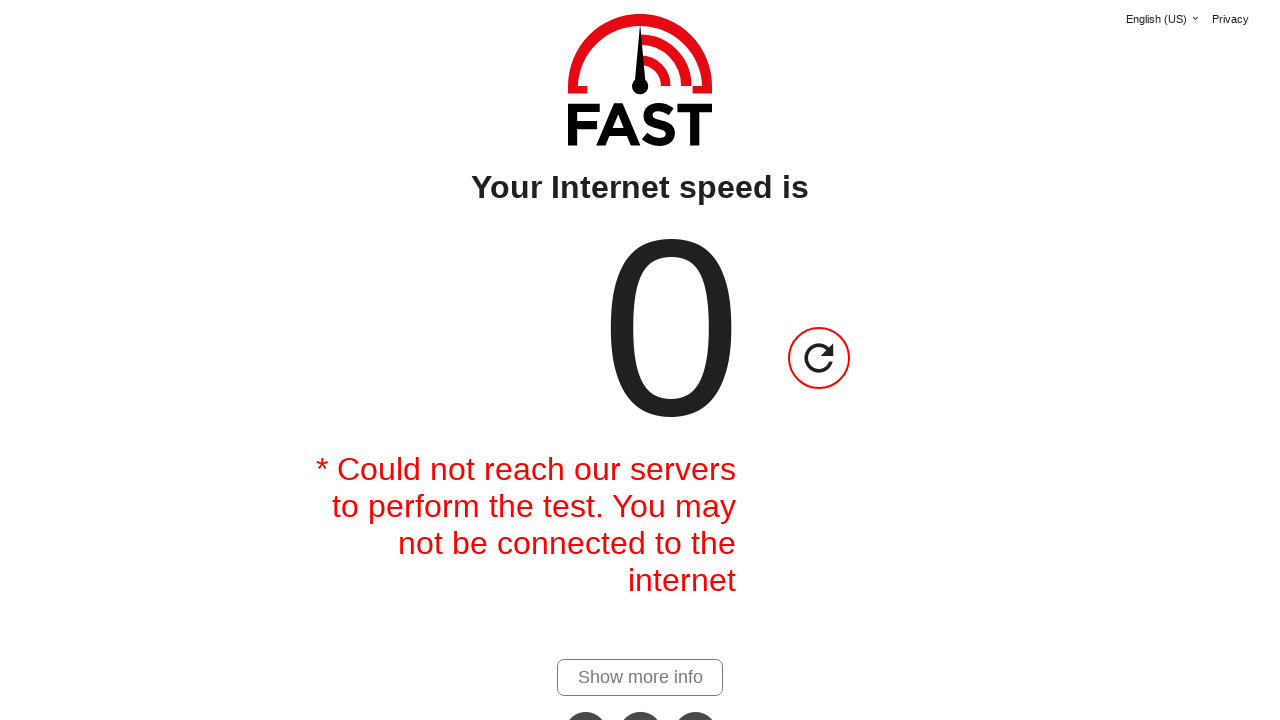

Waited 20 seconds for speed test to complete on fast.com
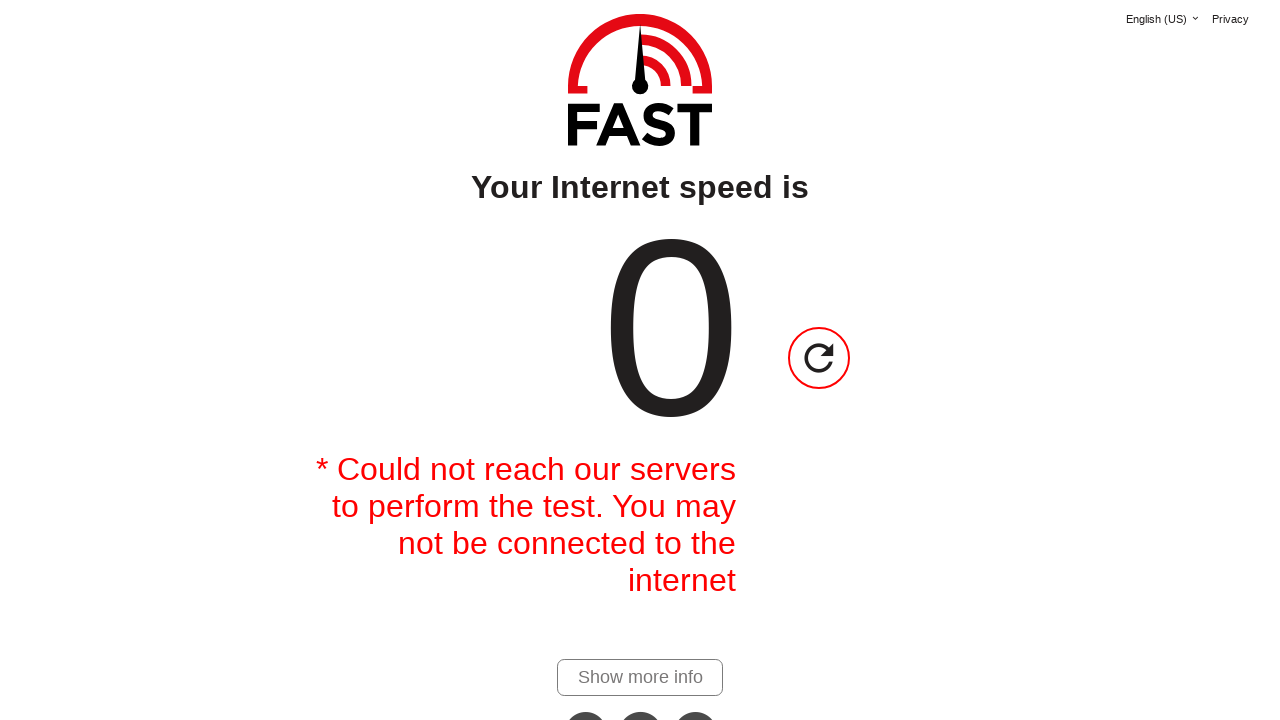

Clicked 'Show more details' link to reveal upload speed at (640, 677) on a#show-more-details-link
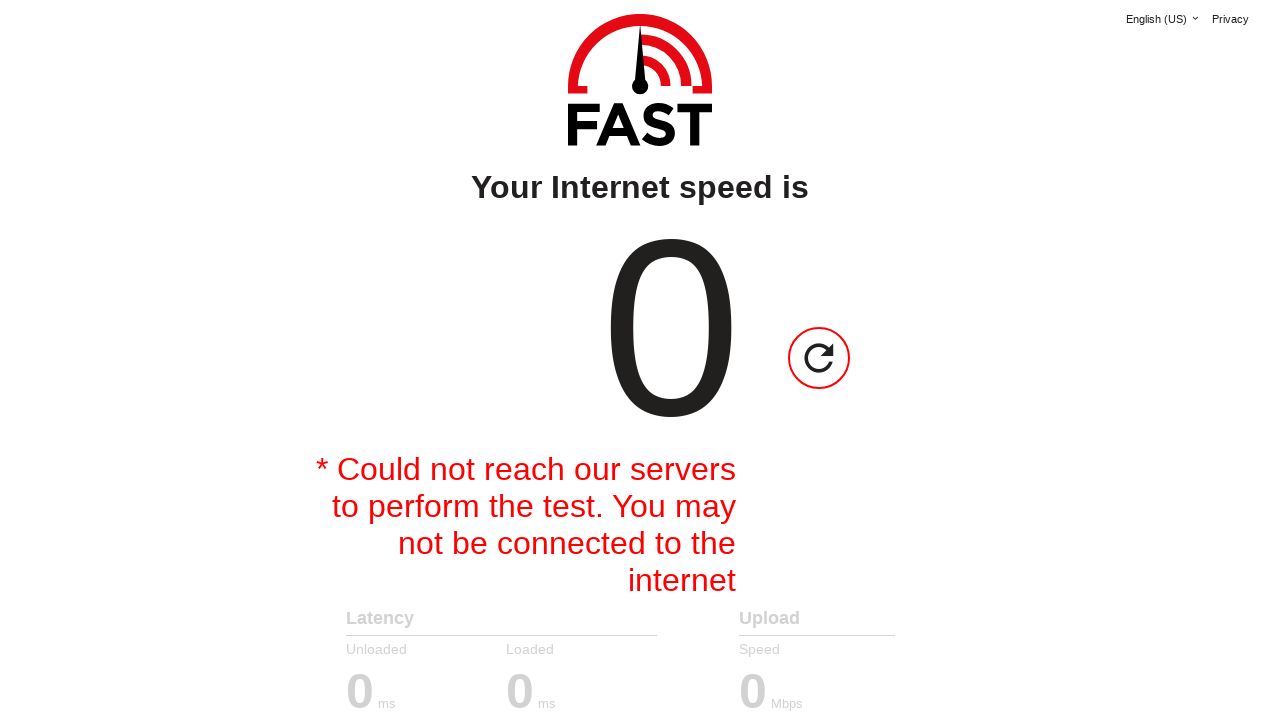

Waited 20 seconds for upload speed to be displayed
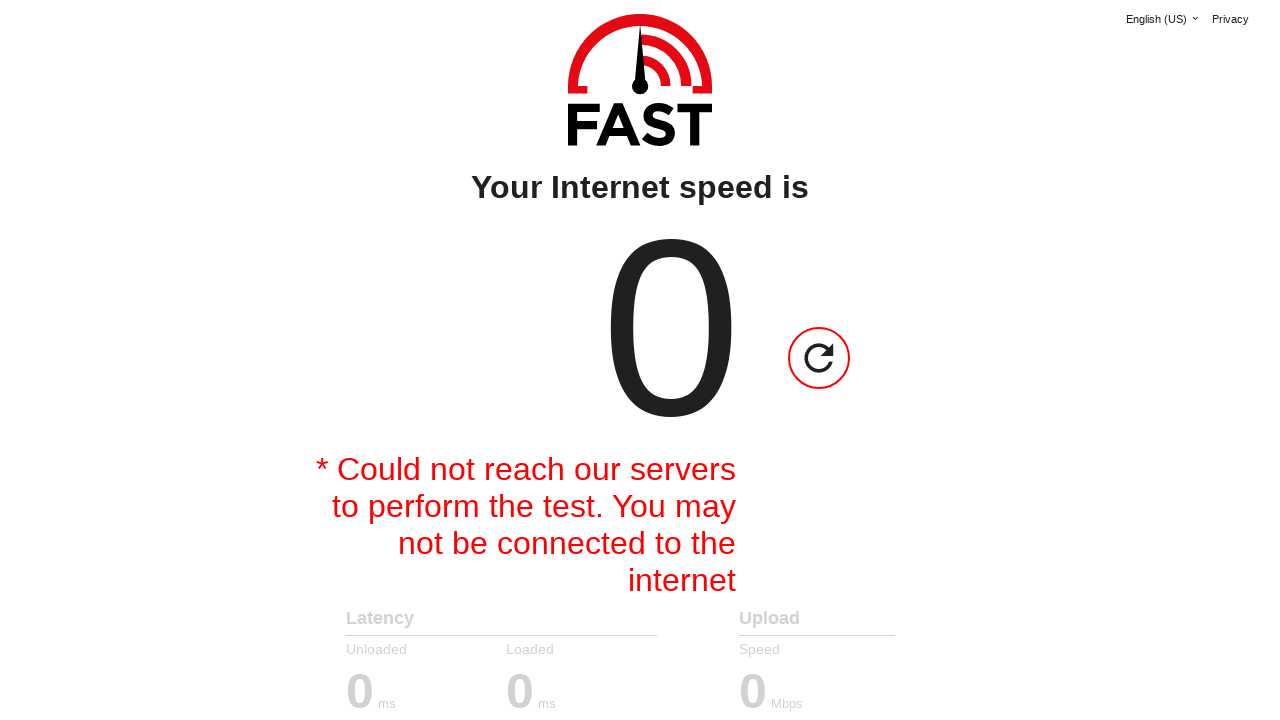

Download speed value element became visible
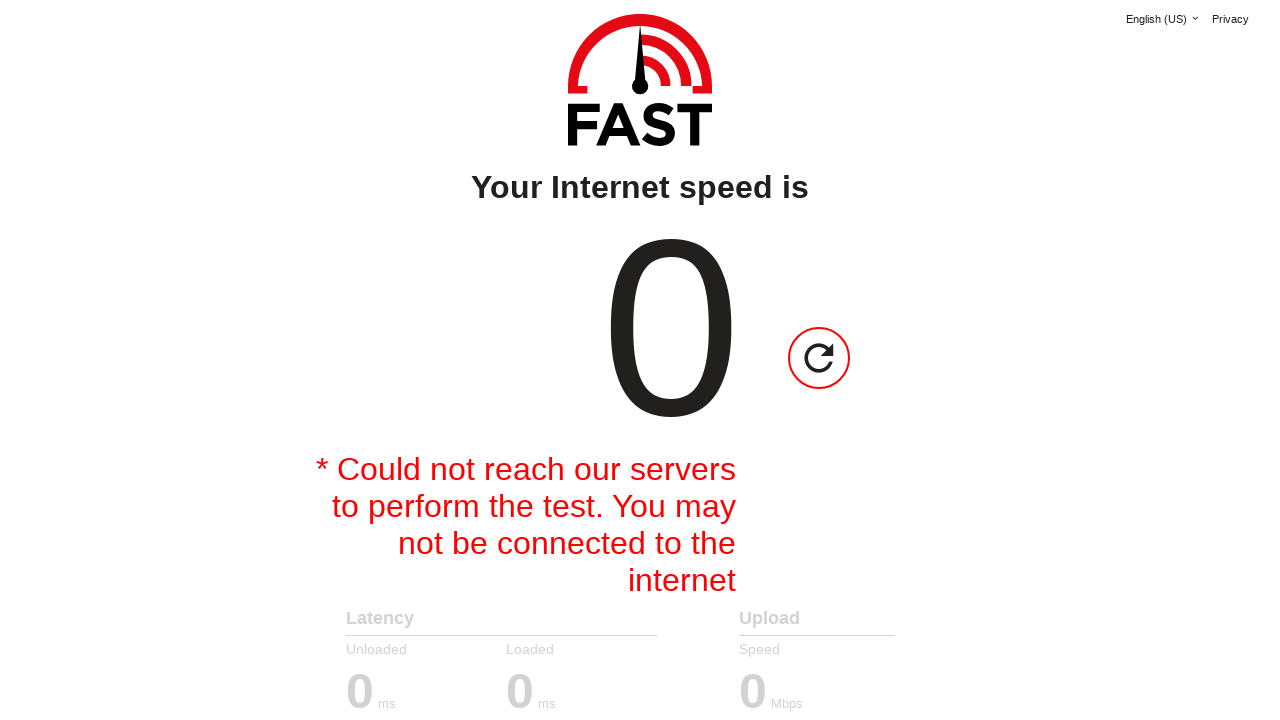

Upload speed value element became visible
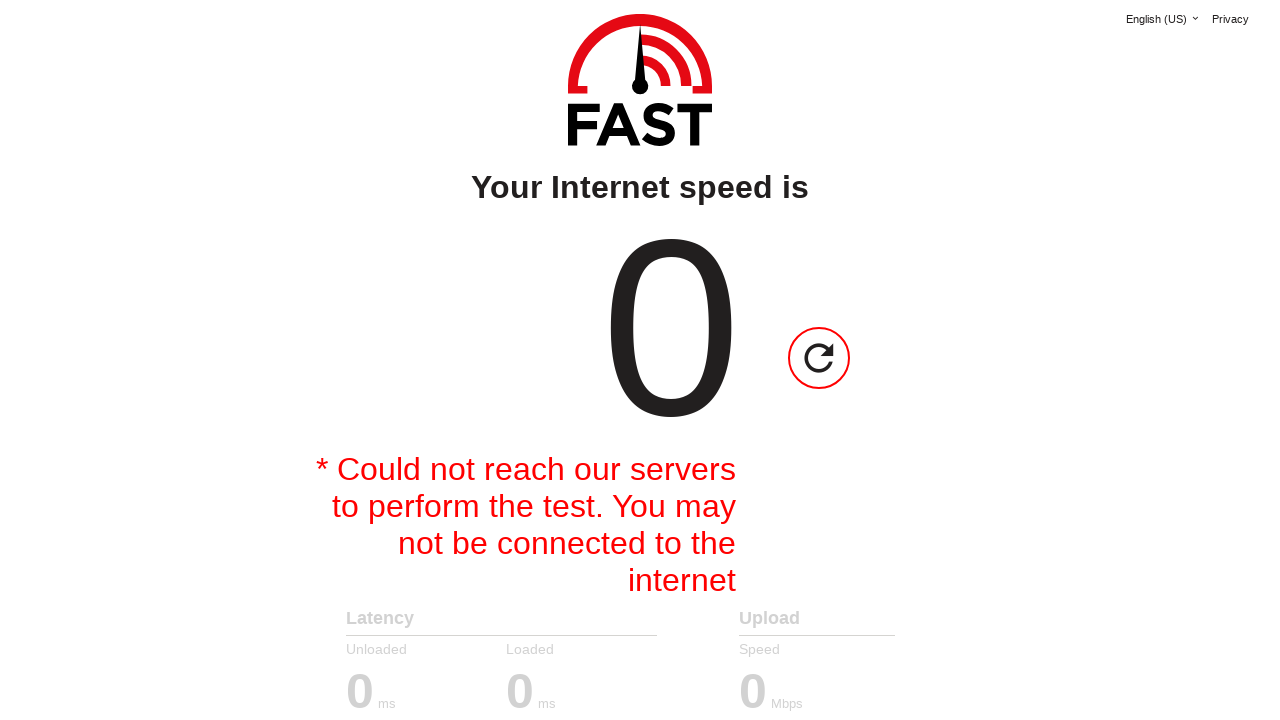

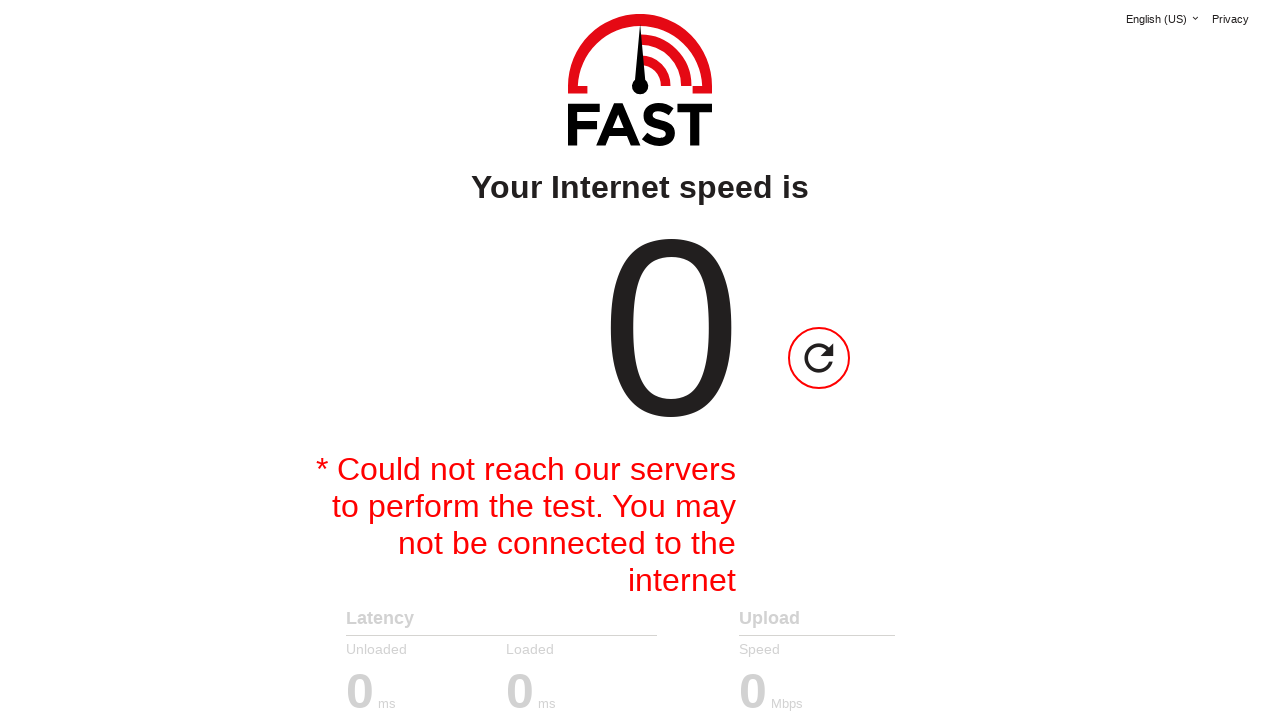